Tests JavaScript confirm dialog handling by clicking a button that triggers a confirm dialog, dismissing it (clicking Cancel), and verifying the result message does not contain "successfuly".

Starting URL: https://testcenter.techproeducation.com/index.php?page=javascript-alerts

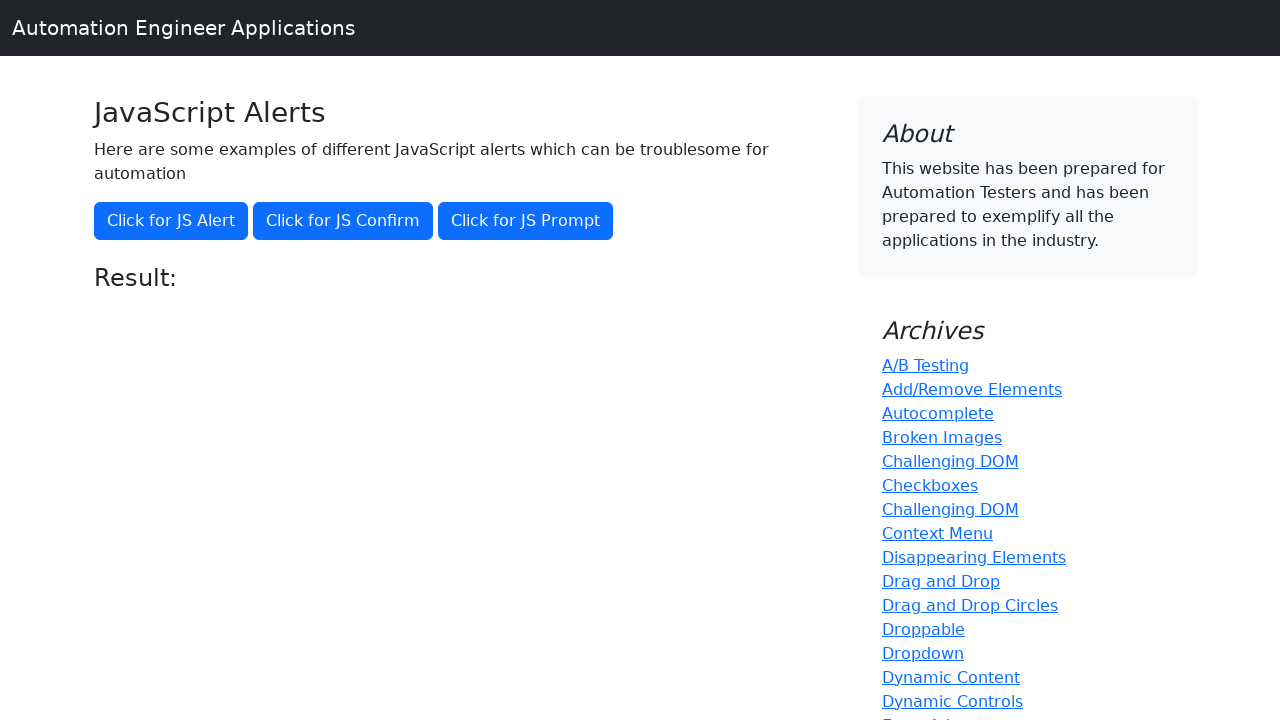

Set up dialog handler to dismiss confirm dialog by clicking Cancel
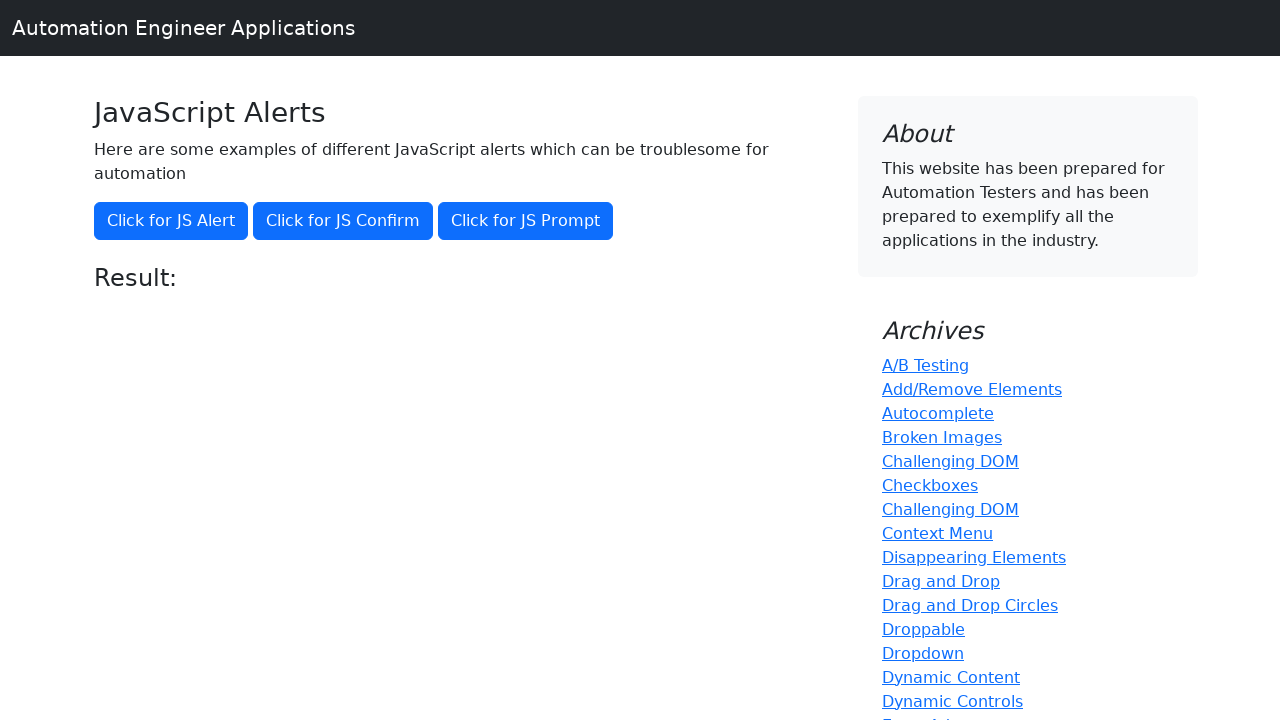

Clicked button to trigger JavaScript confirm dialog at (343, 221) on button[onclick='jsConfirm()']
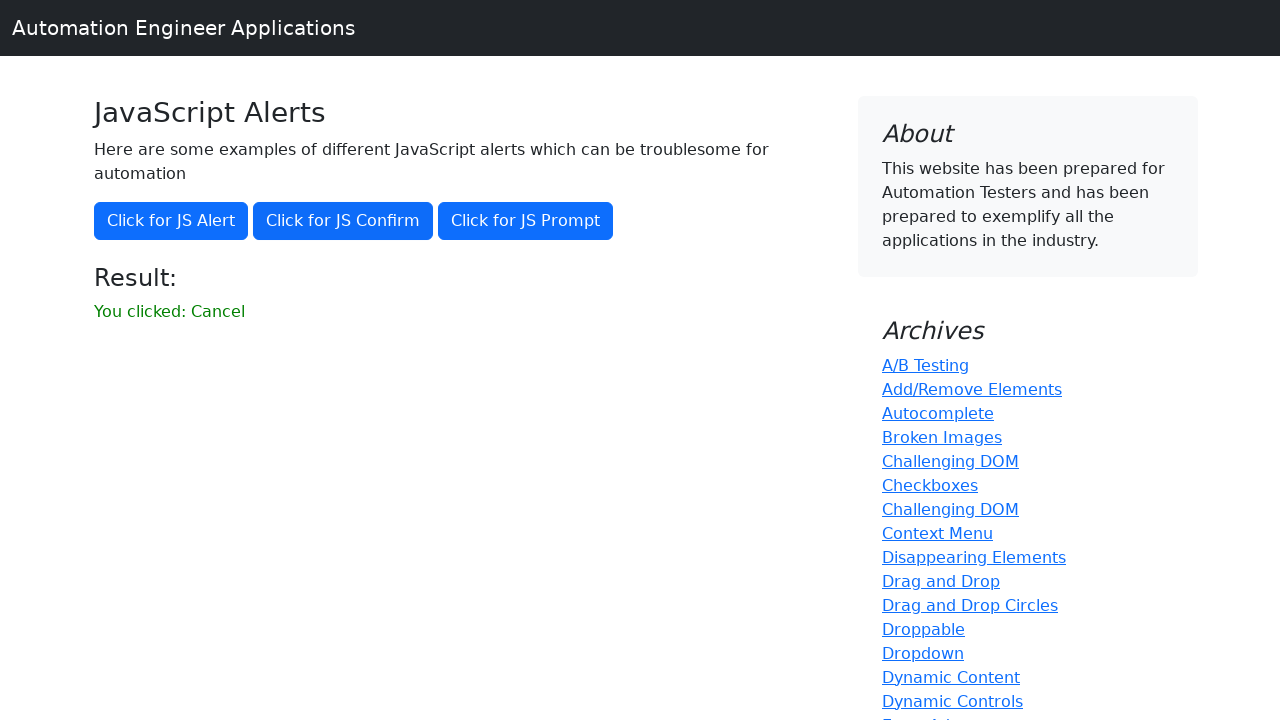

Result message element appeared after dismissing confirm dialog
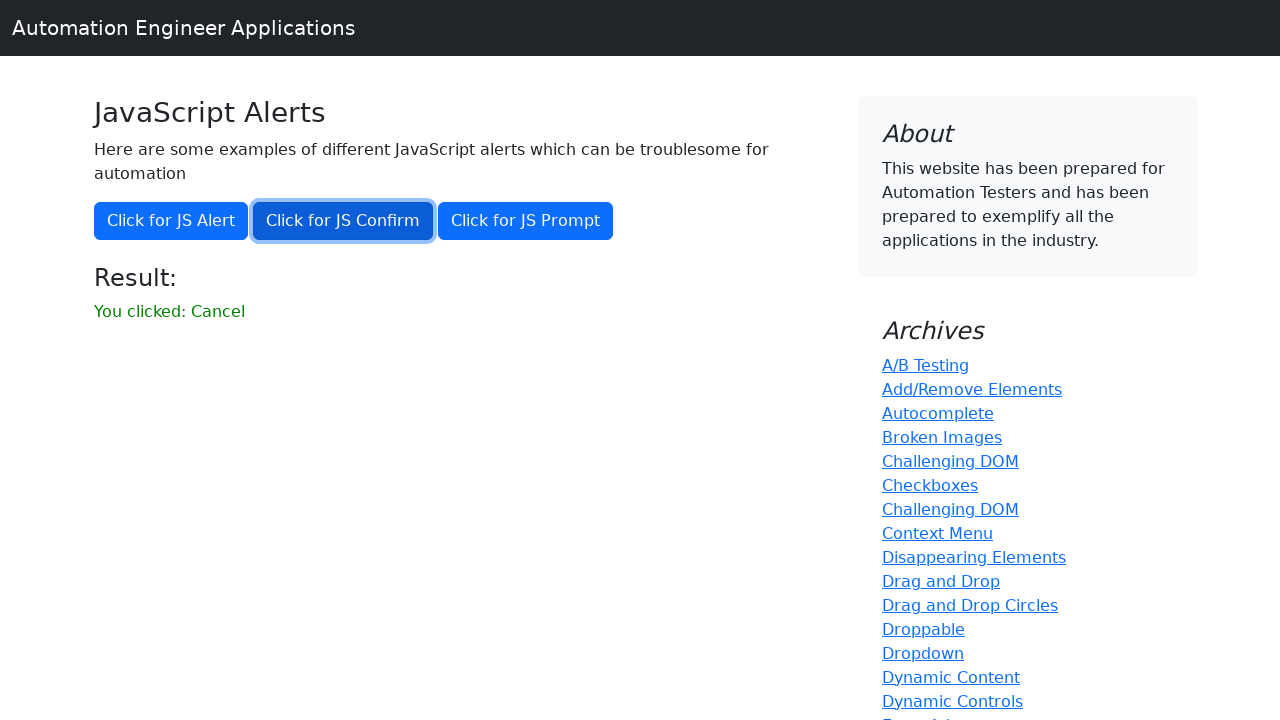

Retrieved result message text: 'You clicked: Cancel'
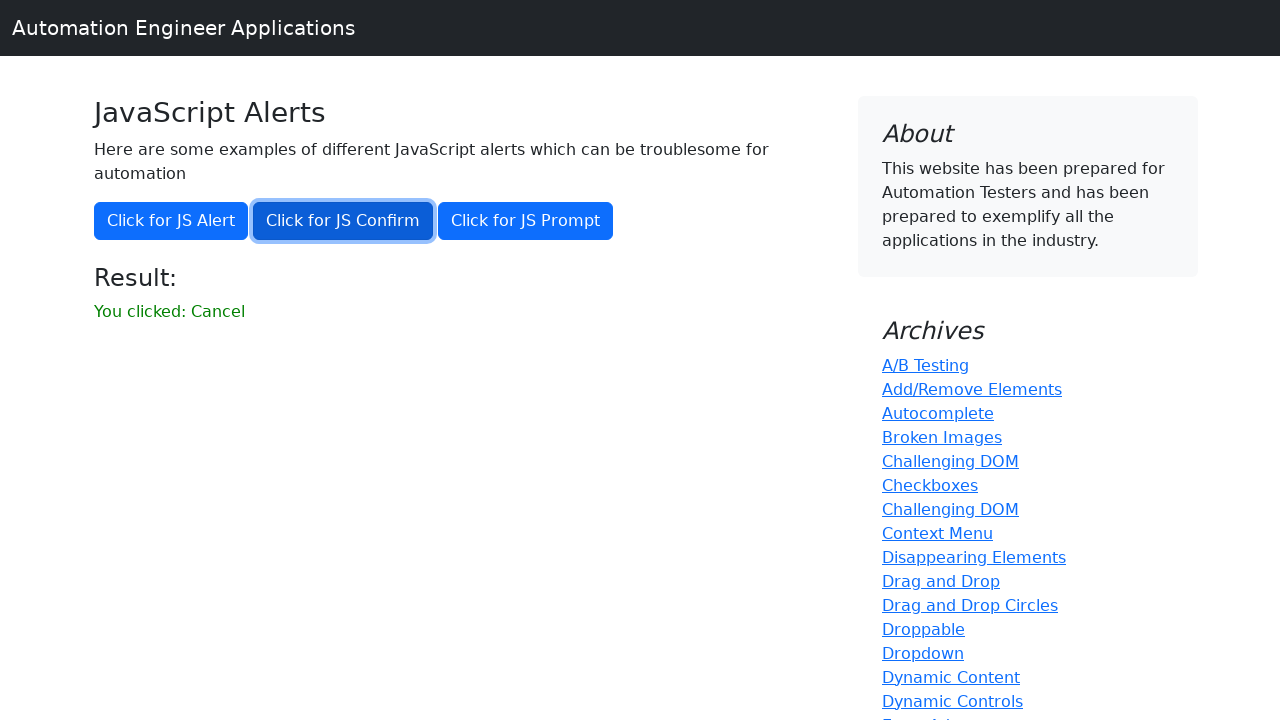

Verified result message does not contain 'successfuly'
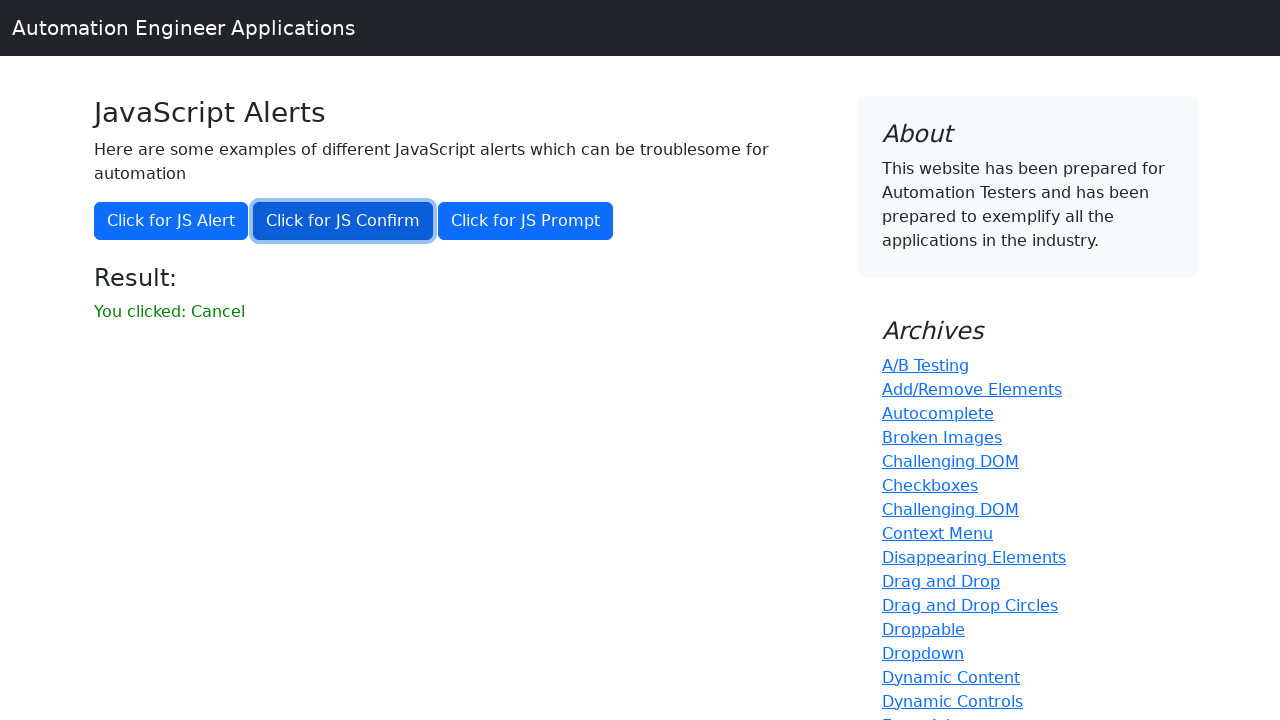

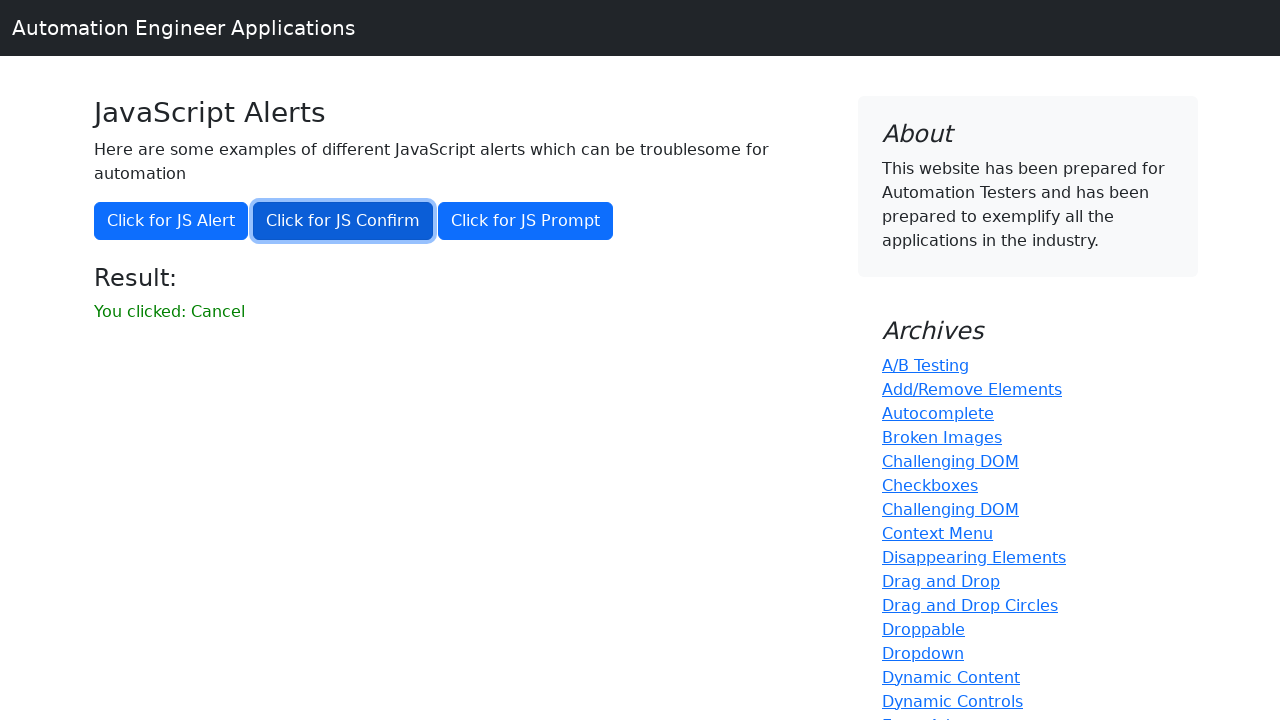